Tests filling a username field in a basic HTML form and submitting to verify the value is correctly processed.

Starting URL: https://testpages.eviltester.com/styled/basic-html-form-test.html

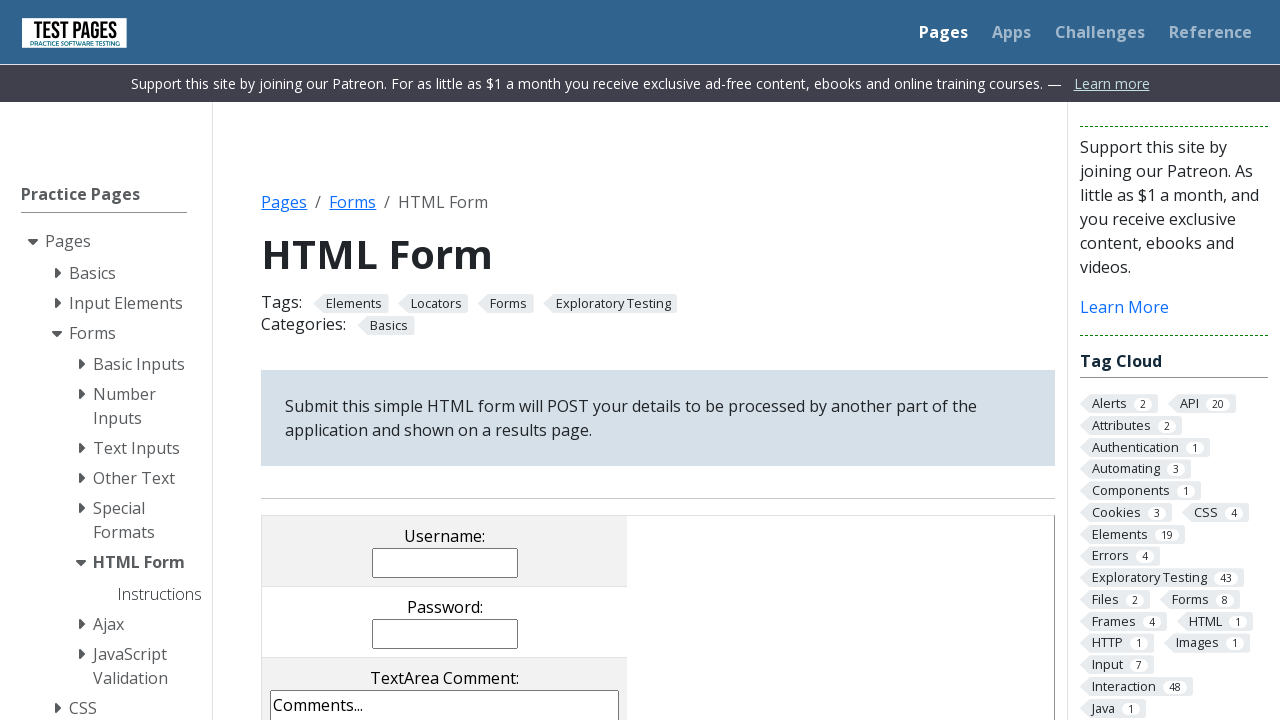

Filled username field with 'Evgeniia' on input[name='username']
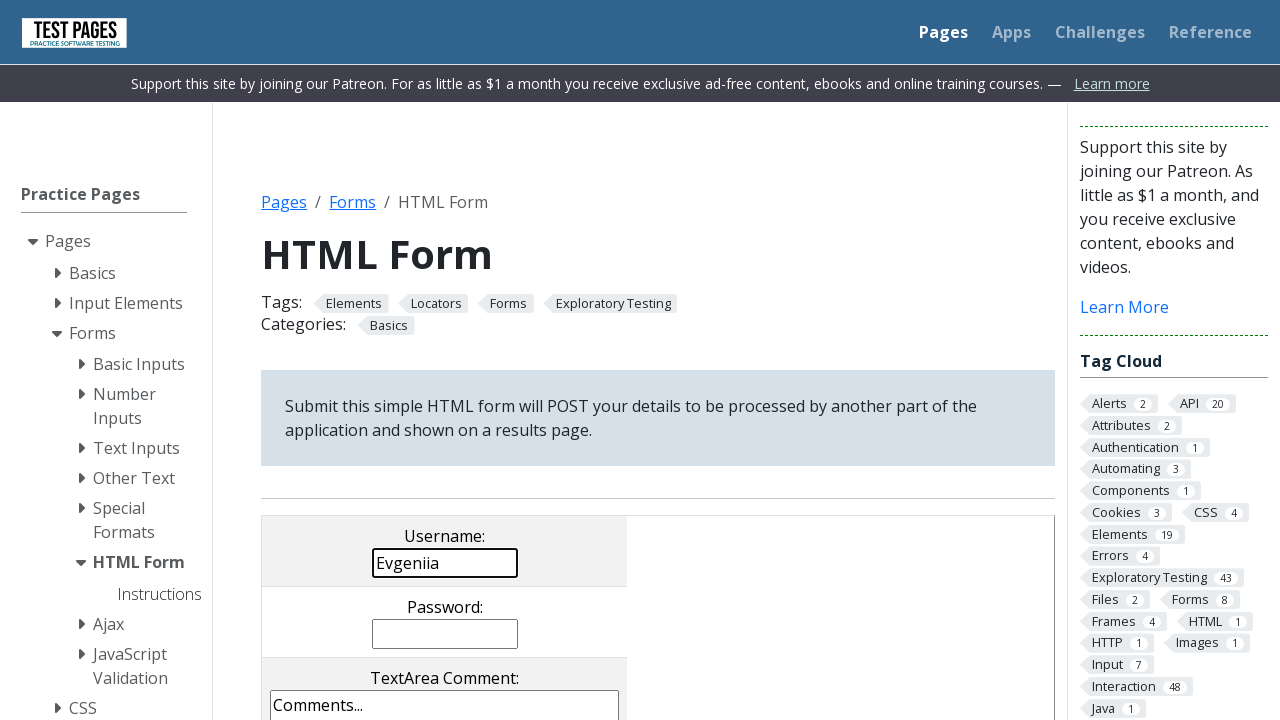

Clicked submit button to submit the form at (504, 360) on input[value='submit']
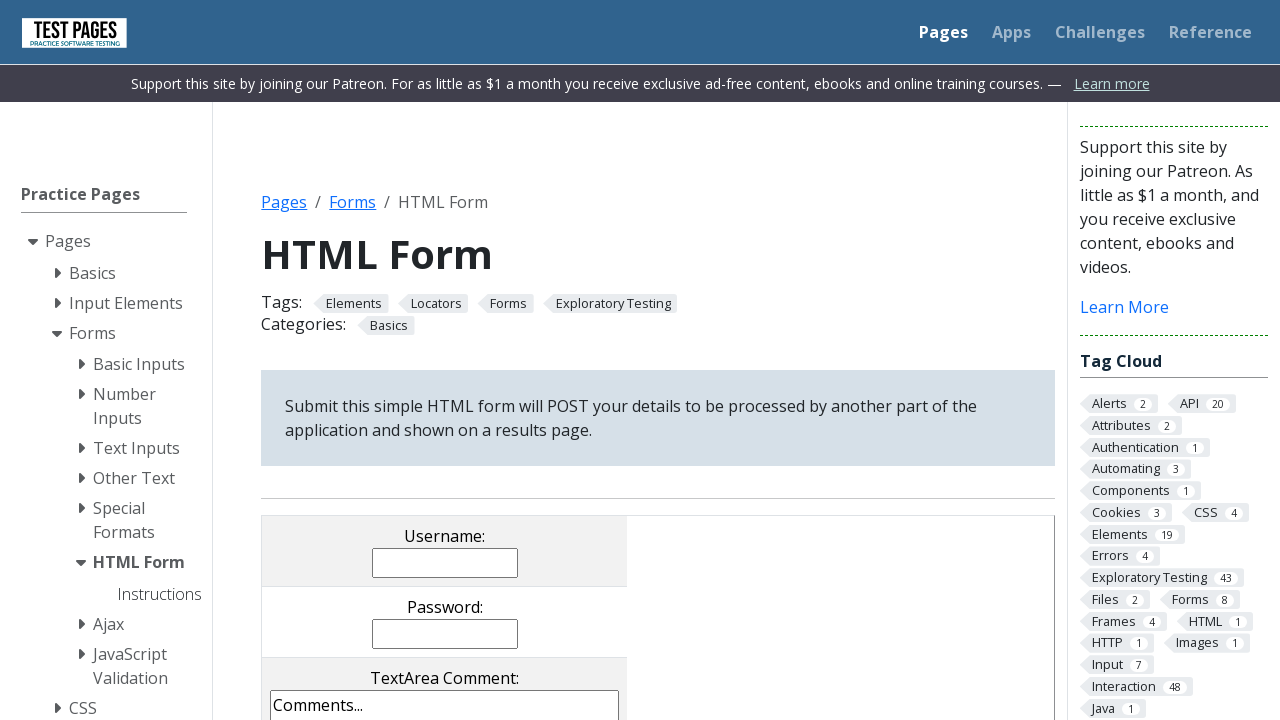

Username result field loaded and displayed
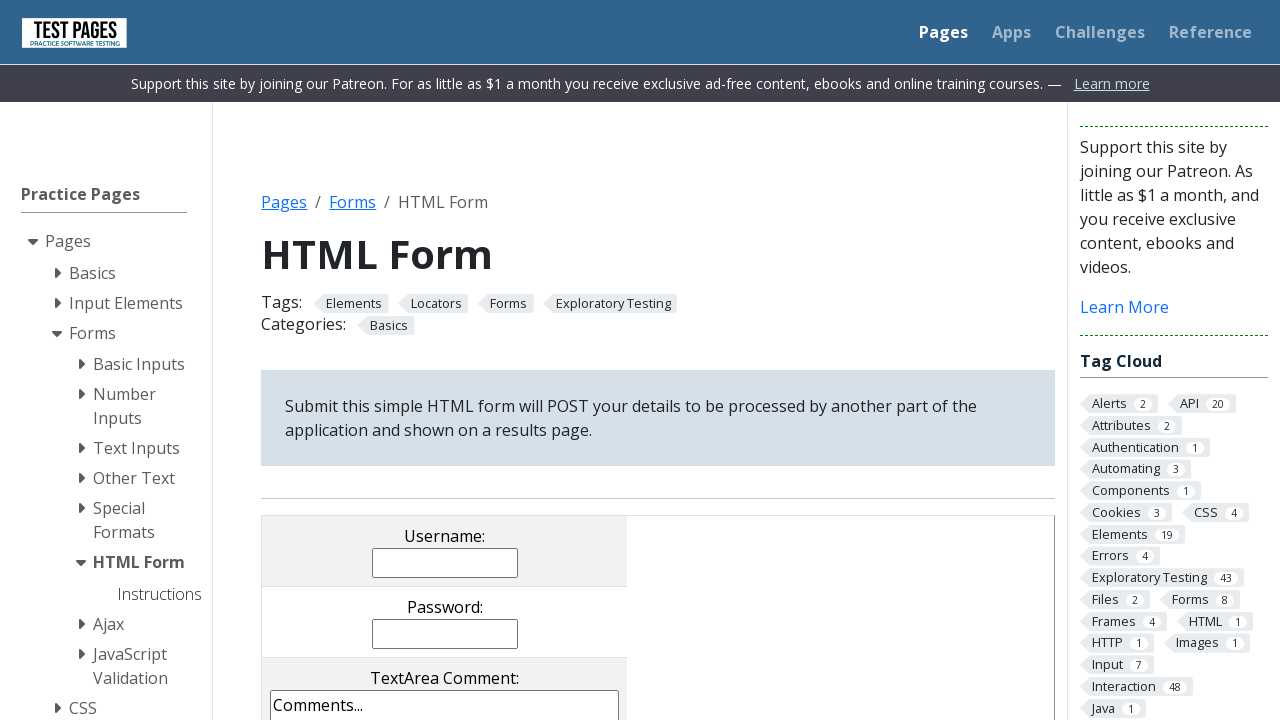

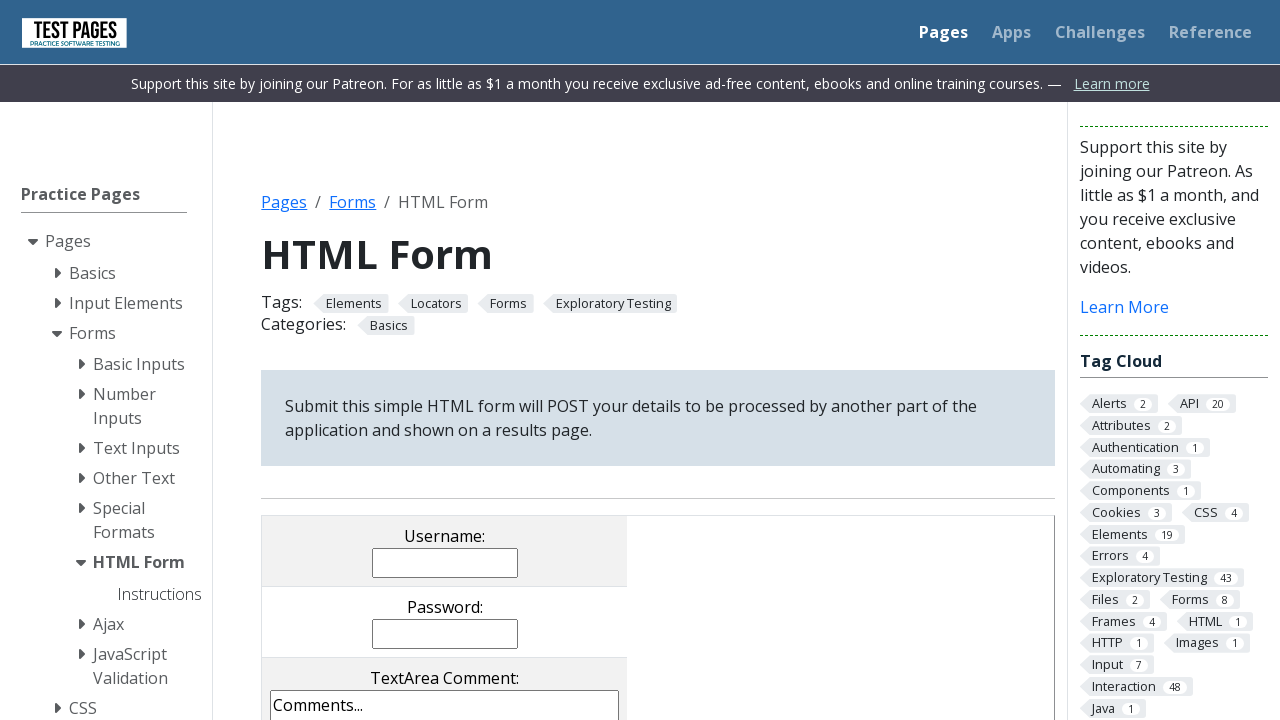